Tests a registration form by filling in personal information fields (first name, last name, email, phone, city) and submitting the form, then verifies successful registration message is displayed.

Starting URL: http://suninjuly.github.io/registration1.html

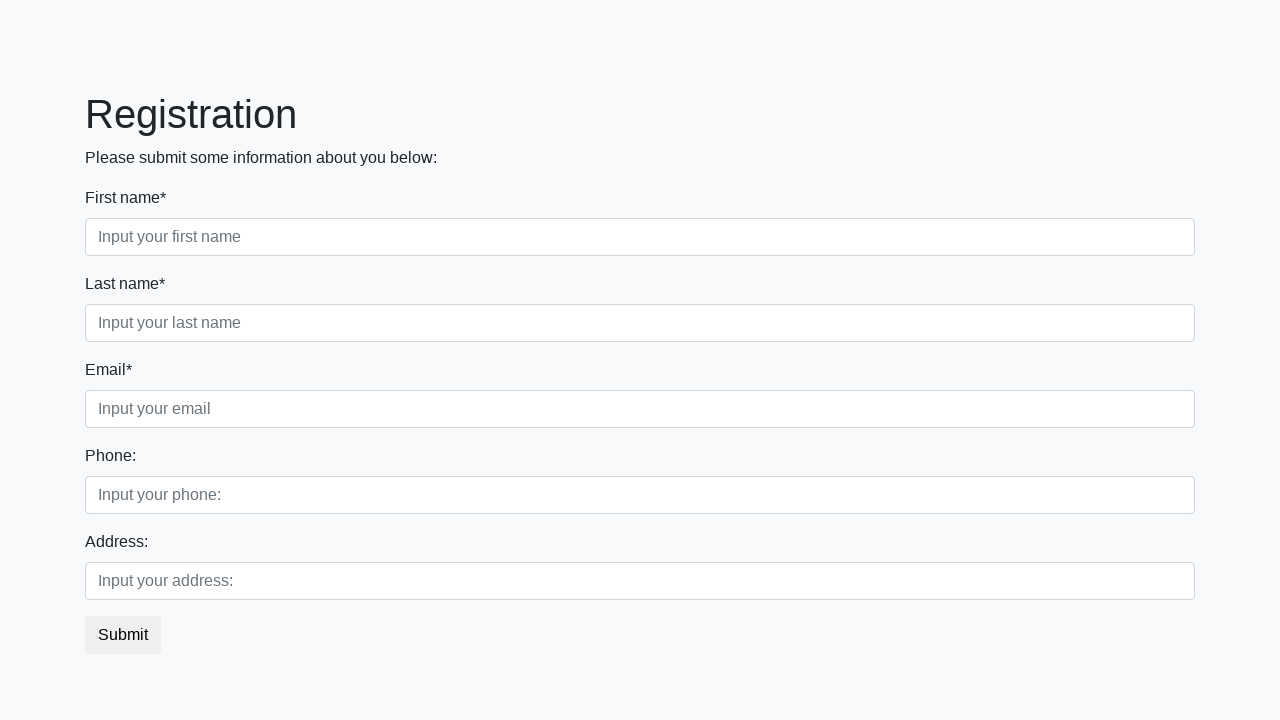

Filled first name field with 'Alexander' on .first_block>.form-group>.form-control.first
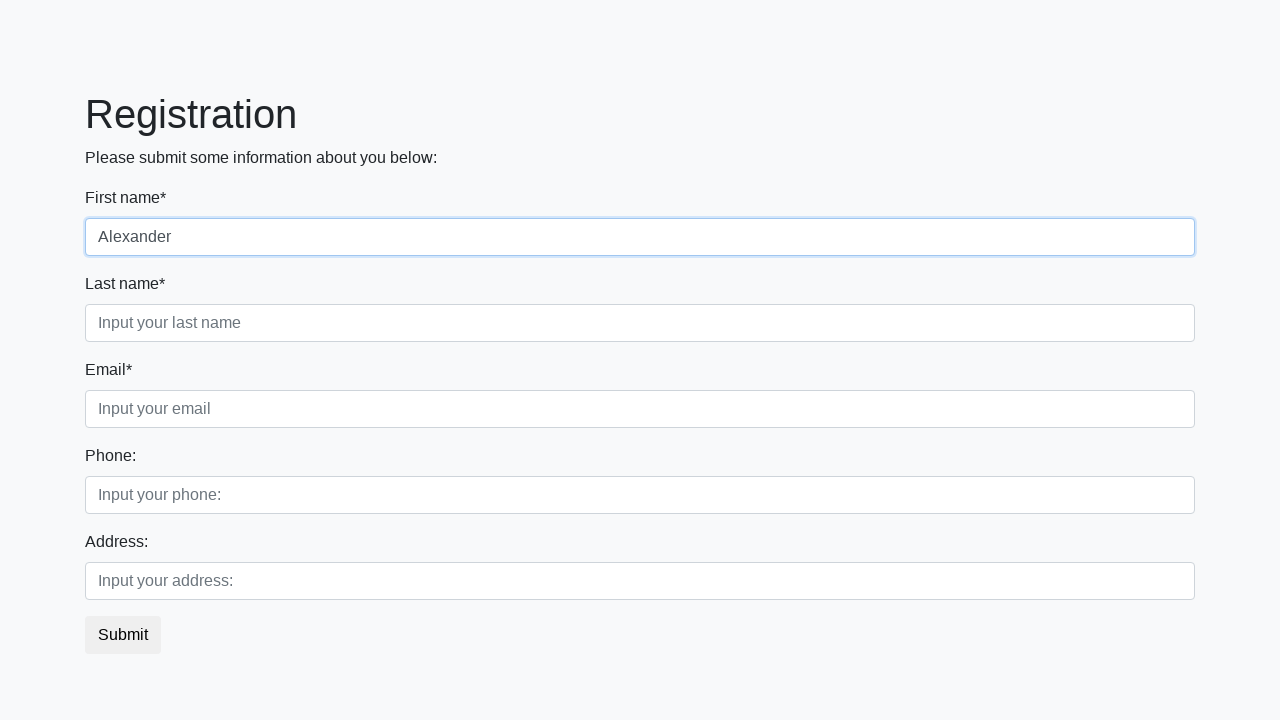

Filled last name field with 'Petrov' on .first_block>.form-group>.form-control.second
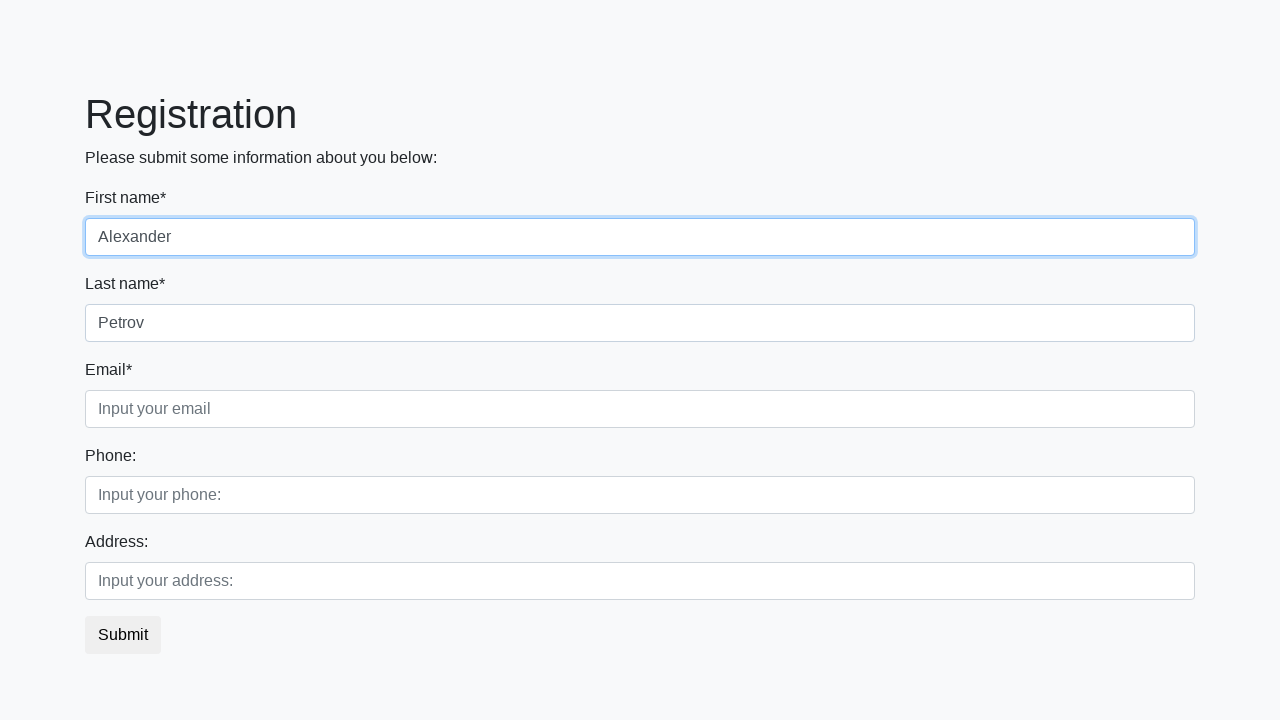

Filled email field with 'pochta@gmail.com' on .first_block>.form-group>.form-control.third
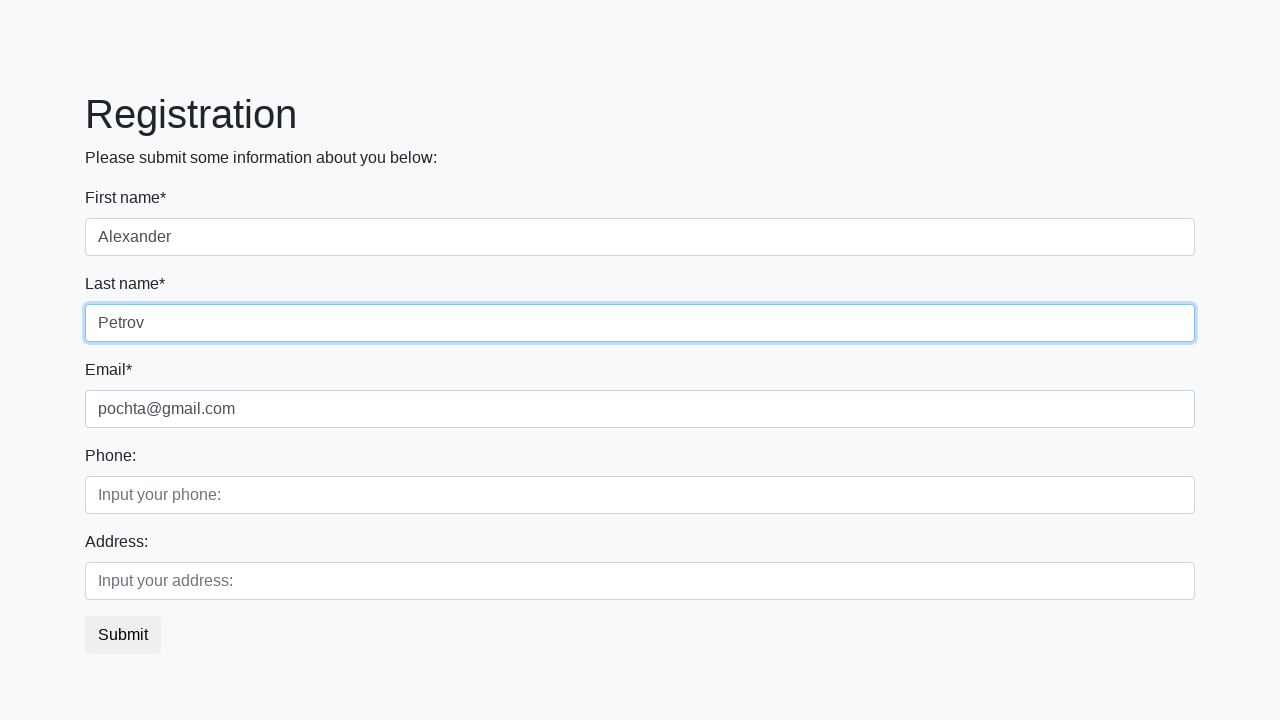

Filled phone number field with '+799999999' on .second_block>.form-group>.form-control.first
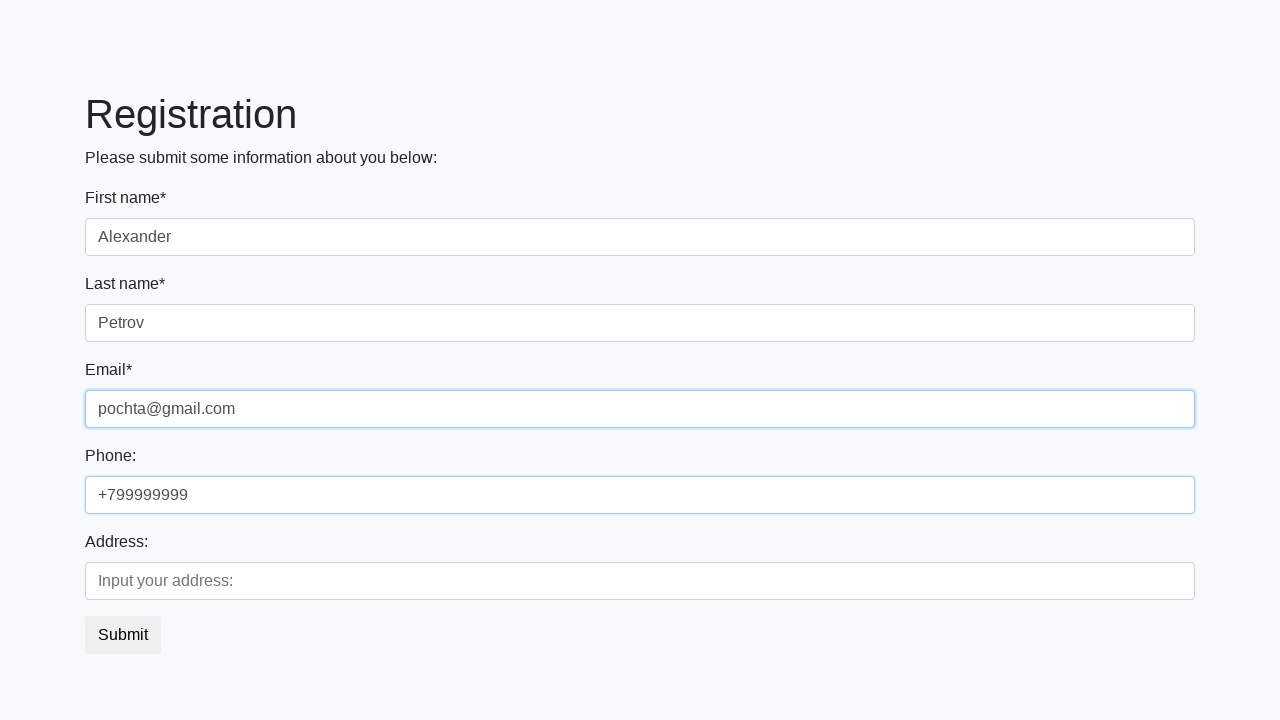

Filled city field with 'Novosibirsk' on .second_block>.form-group>.form-control.second
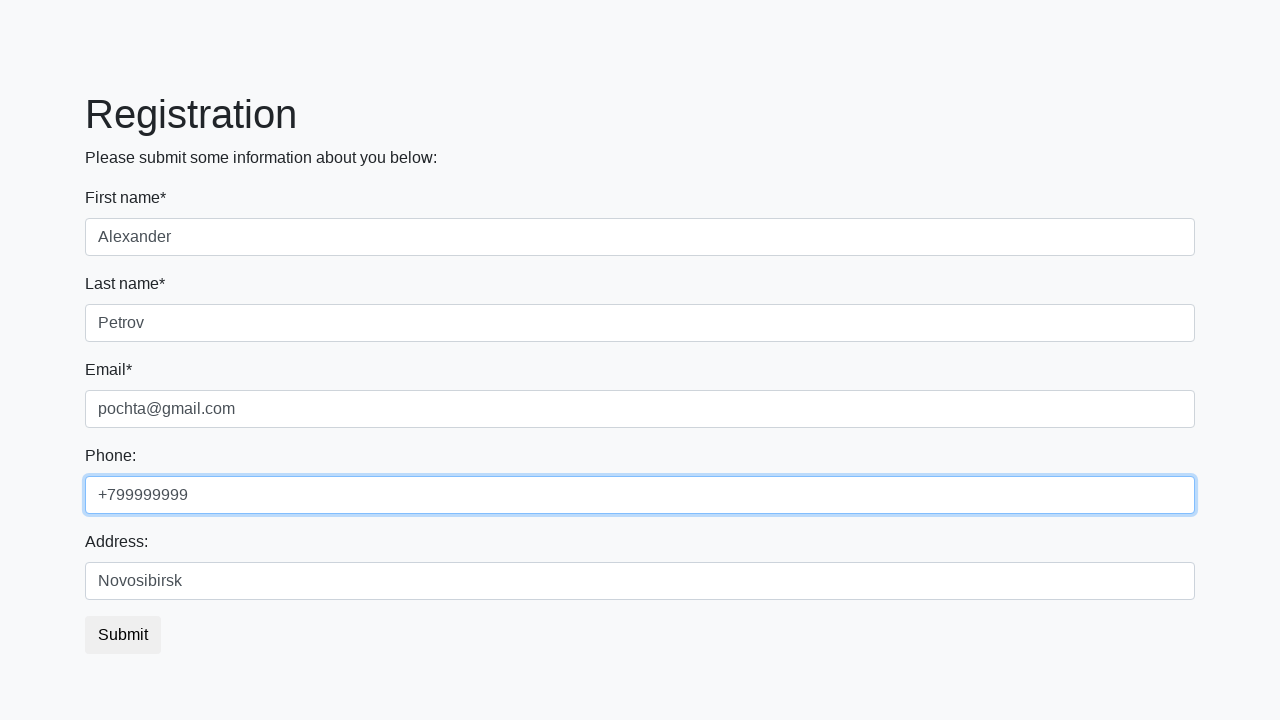

Clicked submit button to register at (123, 635) on button.btn
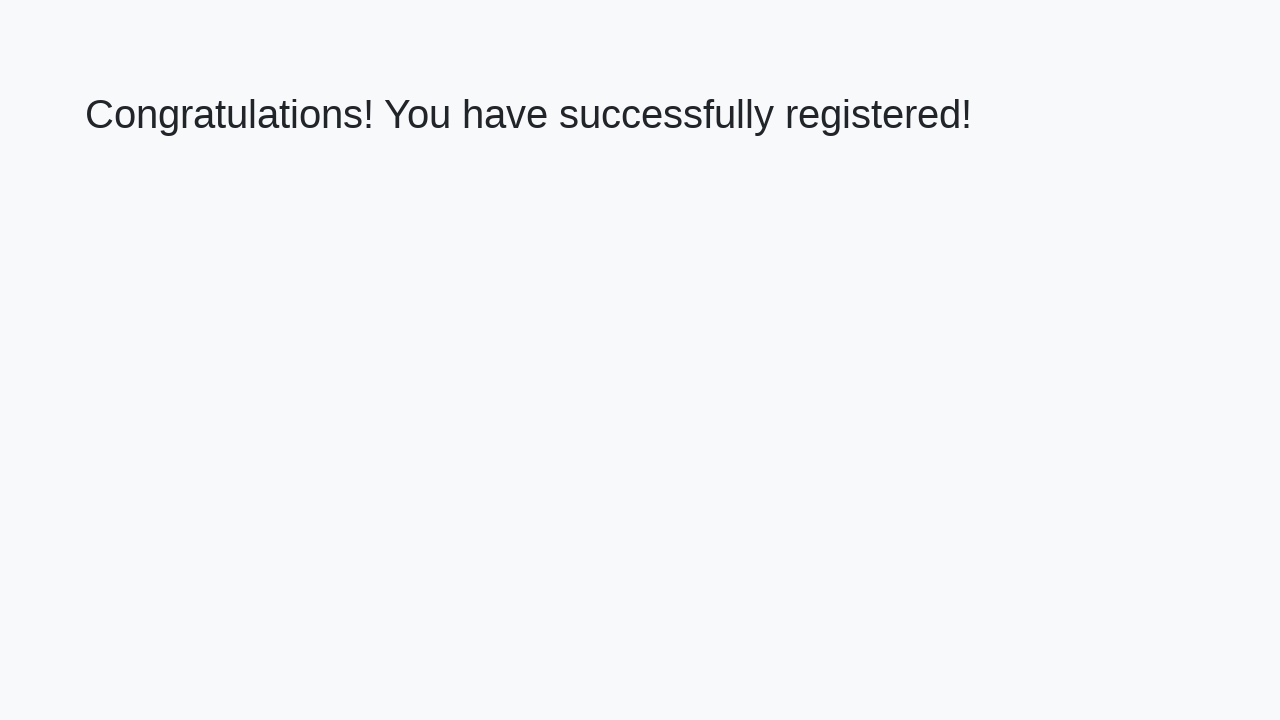

Registration successful - success message displayed
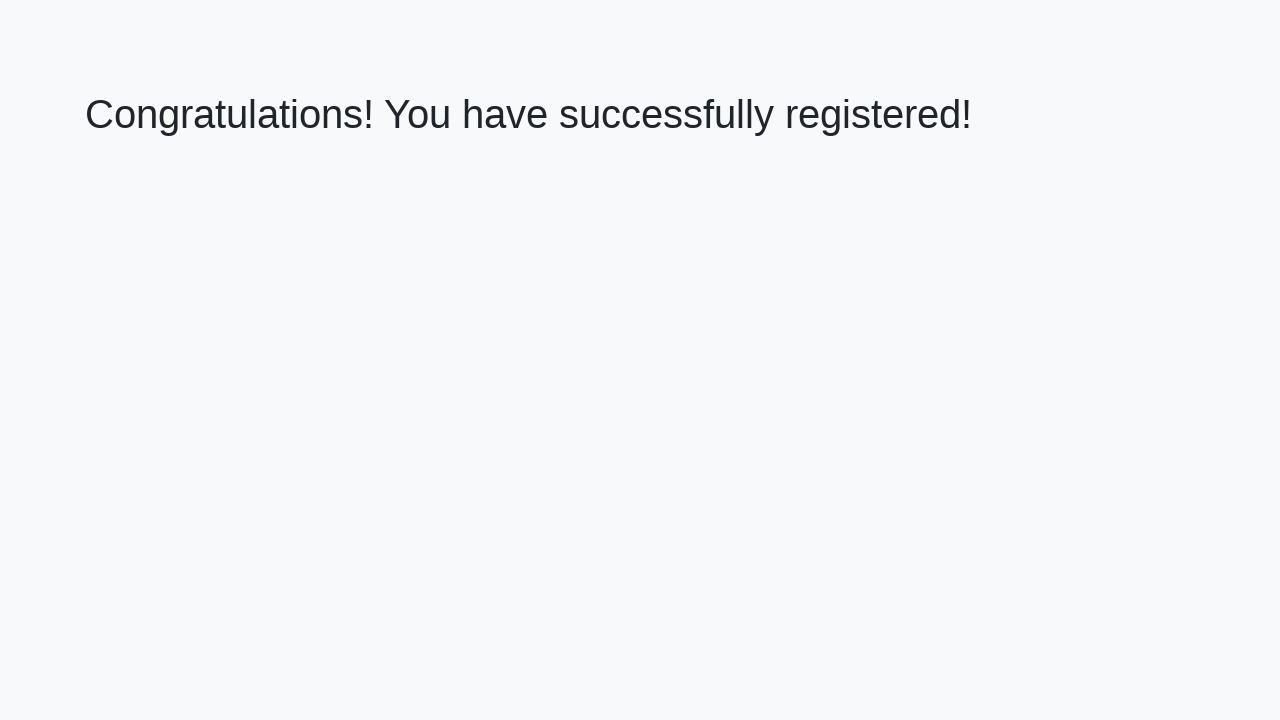

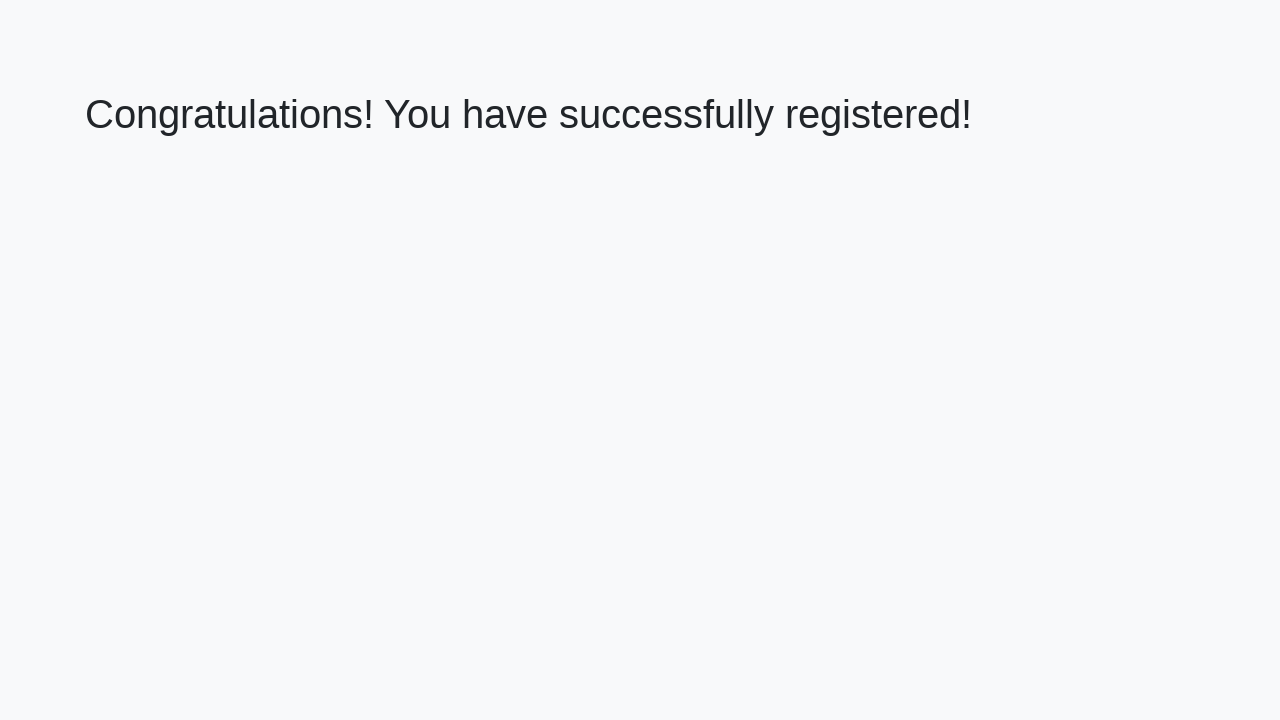